Tests that other controls are hidden when editing a todo item

Starting URL: https://demo.playwright.dev/todomvc

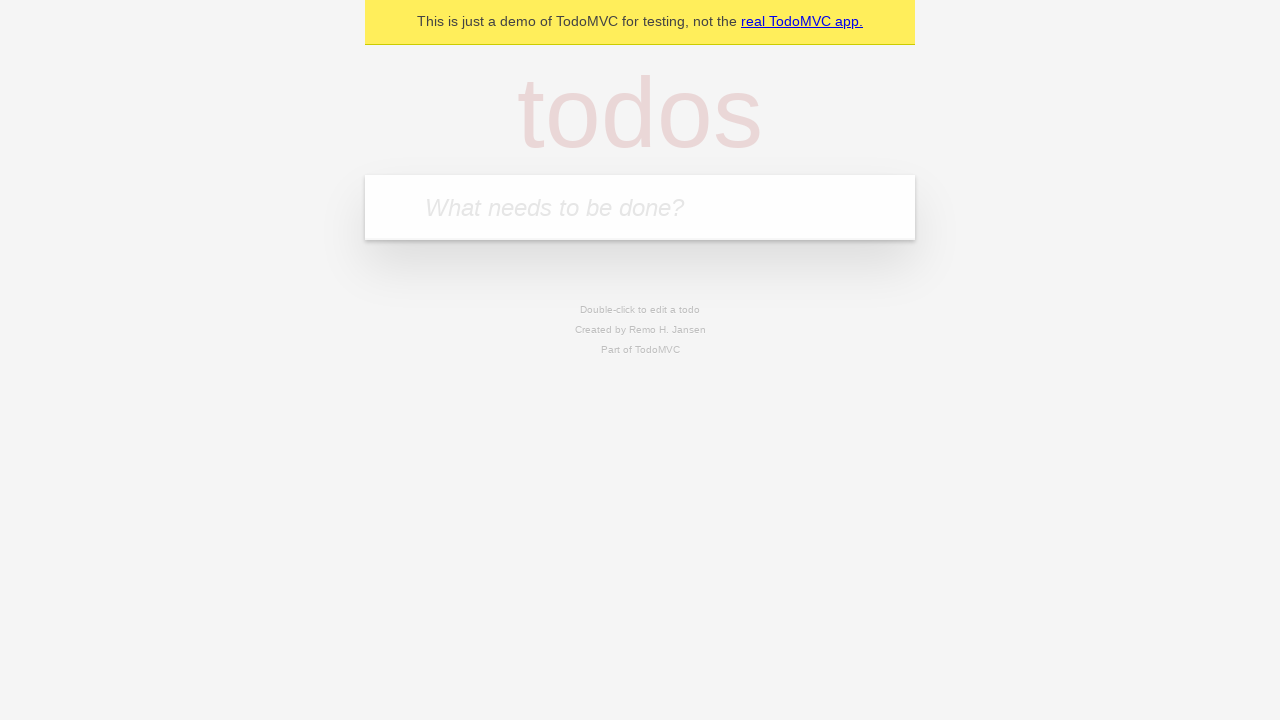

Filled todo input with 'buy some cheese' on internal:attr=[placeholder="What needs to be done?"i]
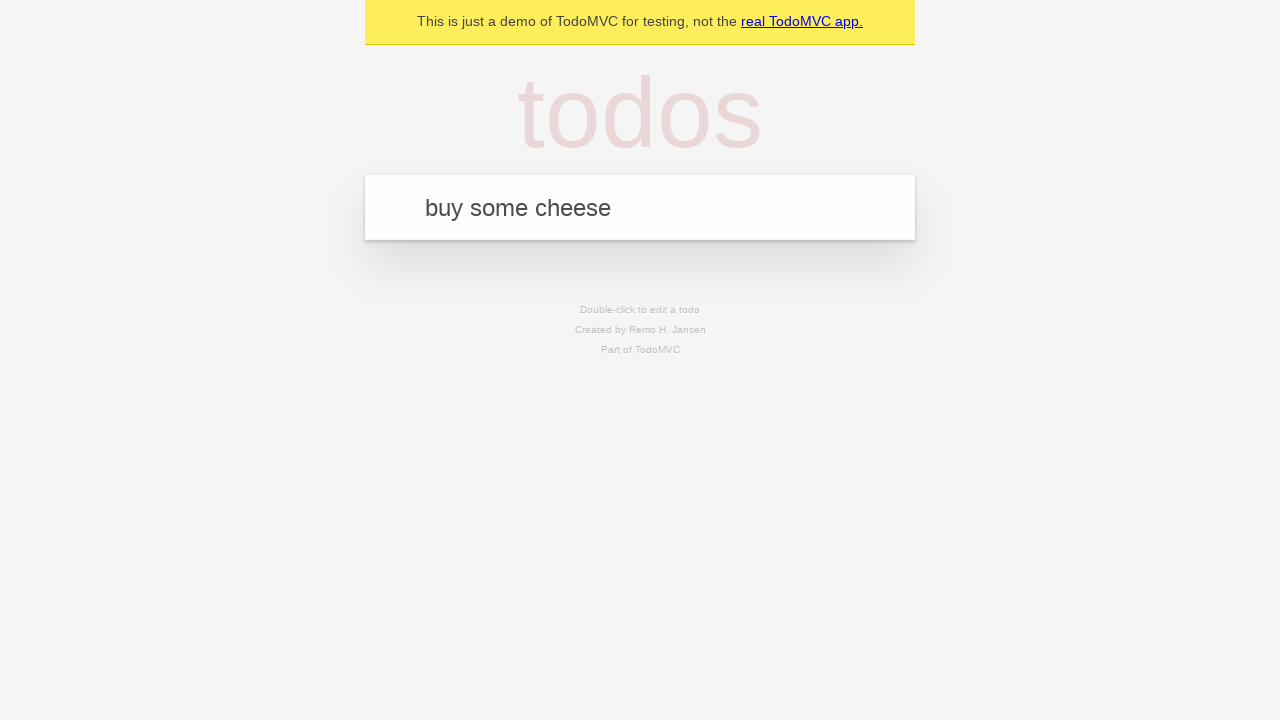

Pressed Enter to add first todo item on internal:attr=[placeholder="What needs to be done?"i]
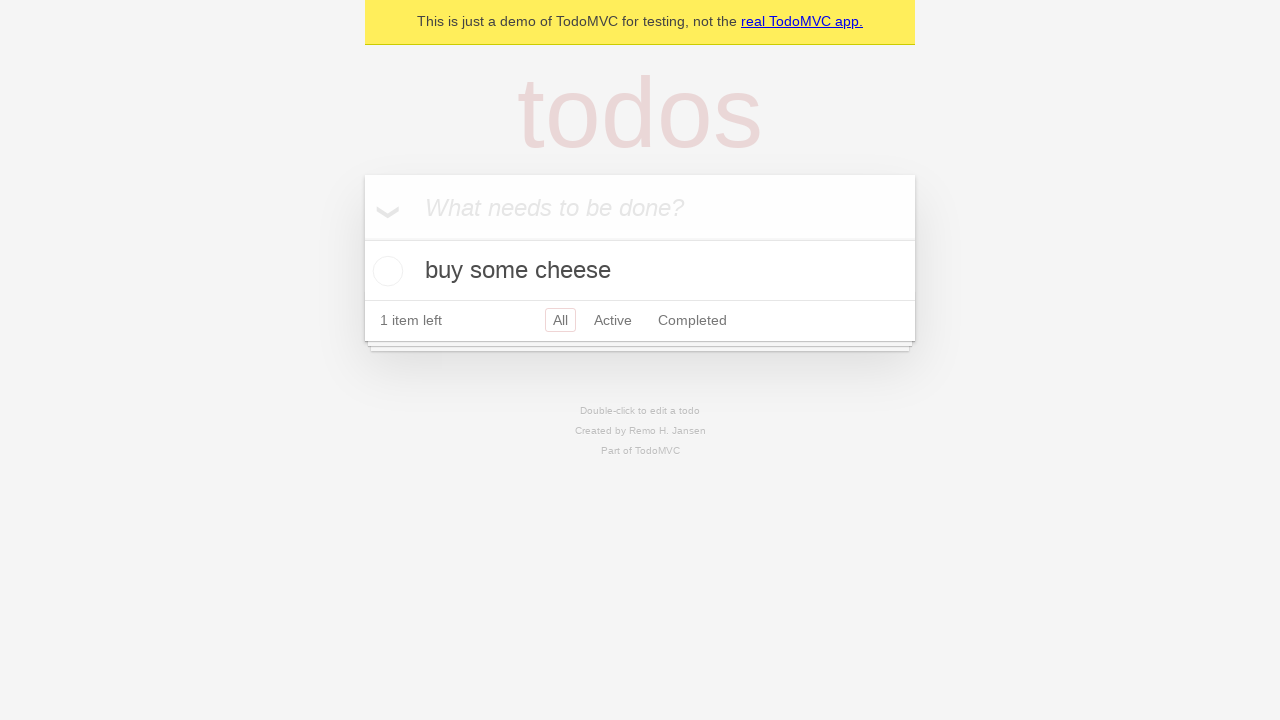

Filled todo input with 'feed the cat' on internal:attr=[placeholder="What needs to be done?"i]
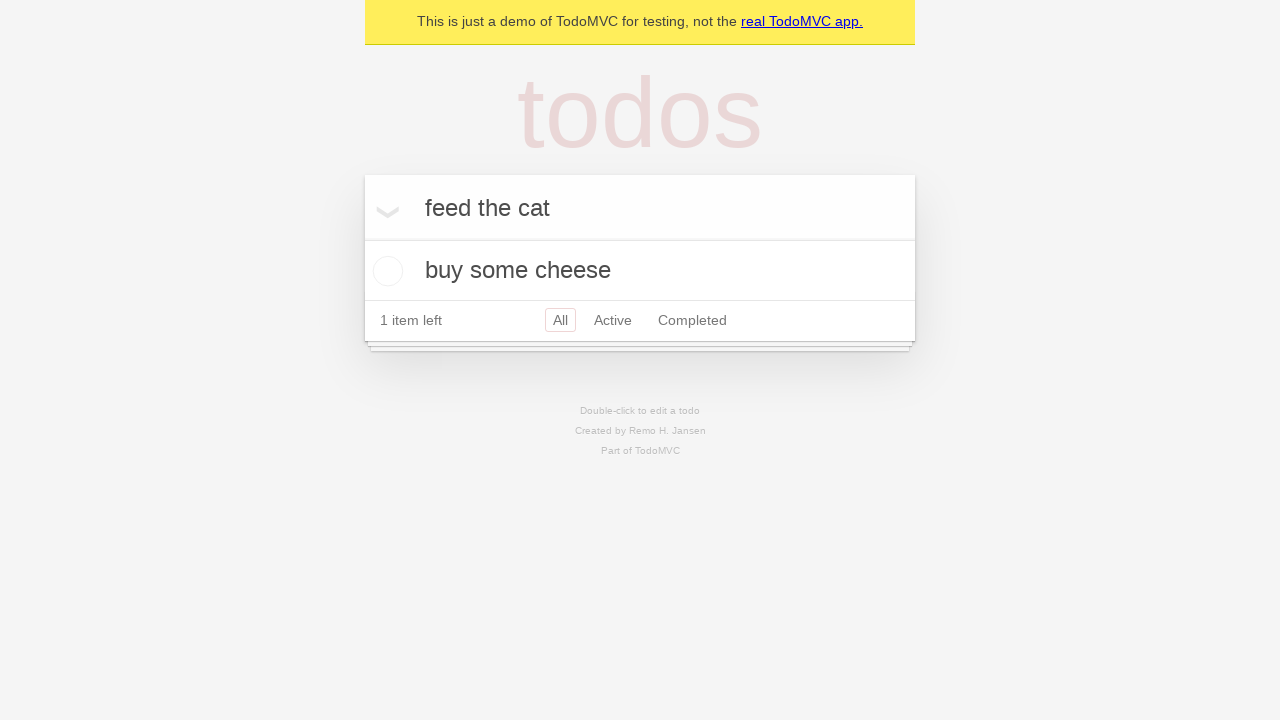

Pressed Enter to add second todo item on internal:attr=[placeholder="What needs to be done?"i]
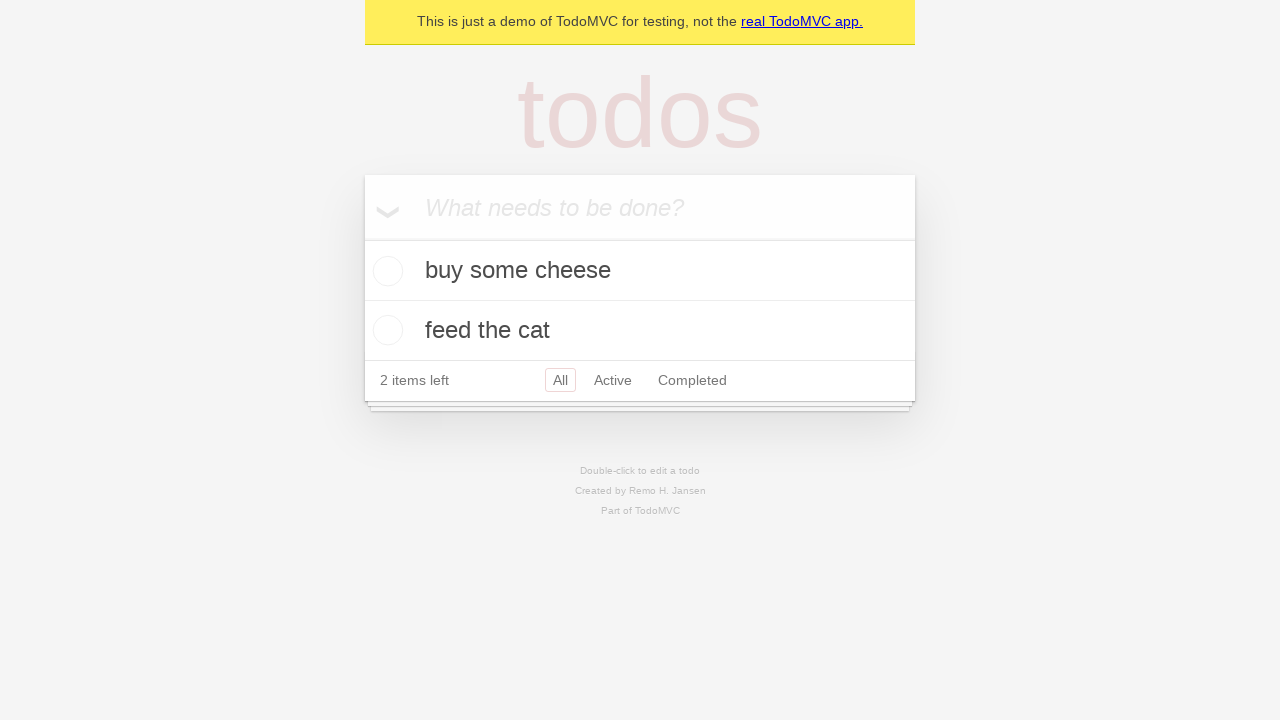

Filled todo input with 'book a doctors appointment' on internal:attr=[placeholder="What needs to be done?"i]
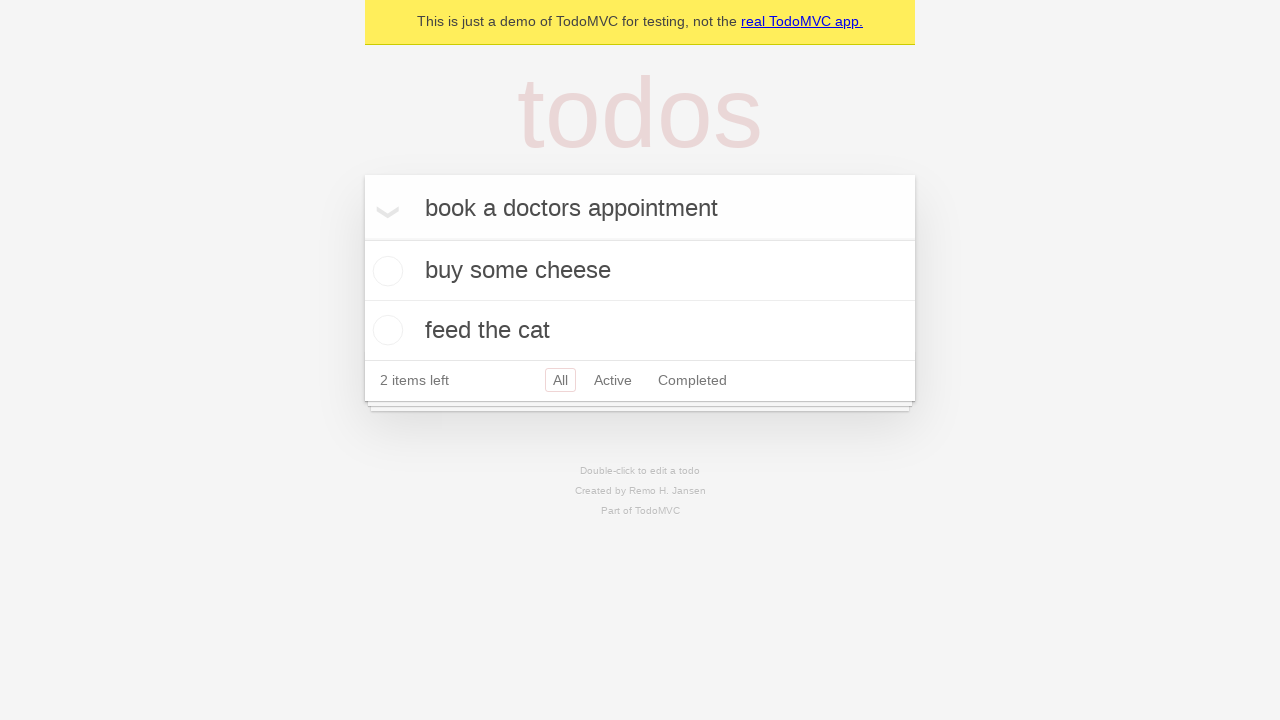

Pressed Enter to add third todo item on internal:attr=[placeholder="What needs to be done?"i]
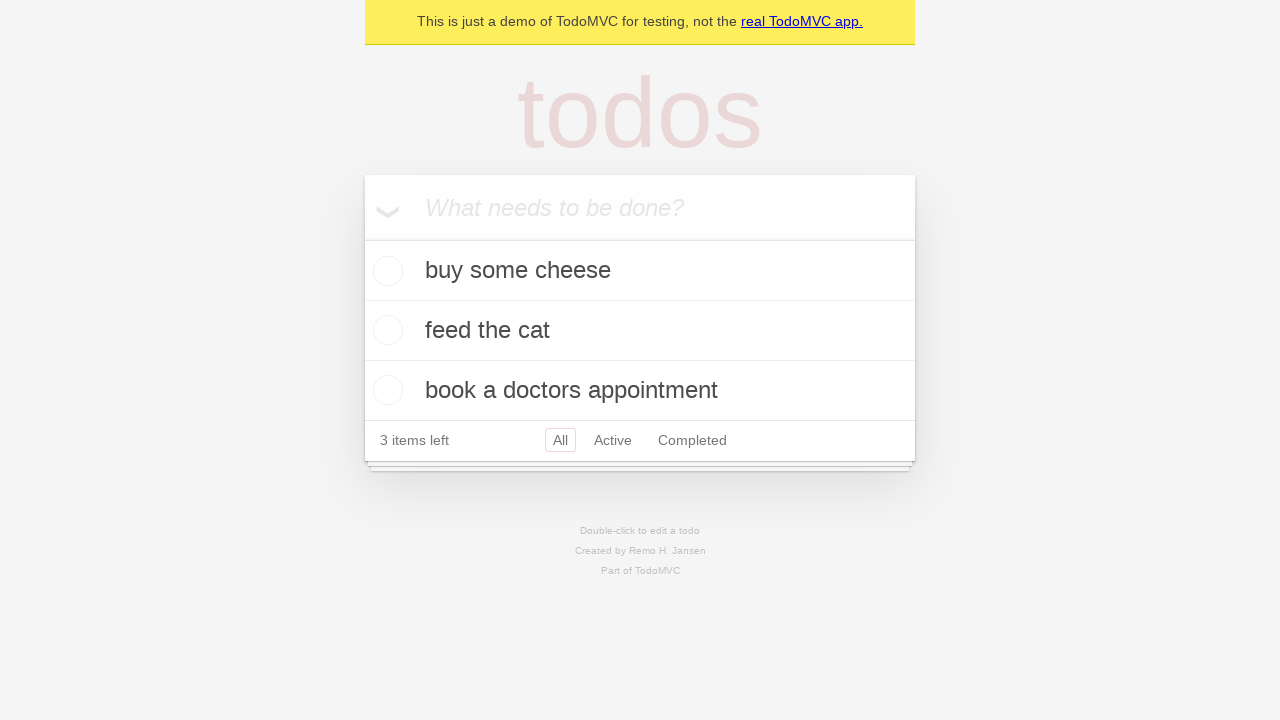

Waited for all three todo items to be visible
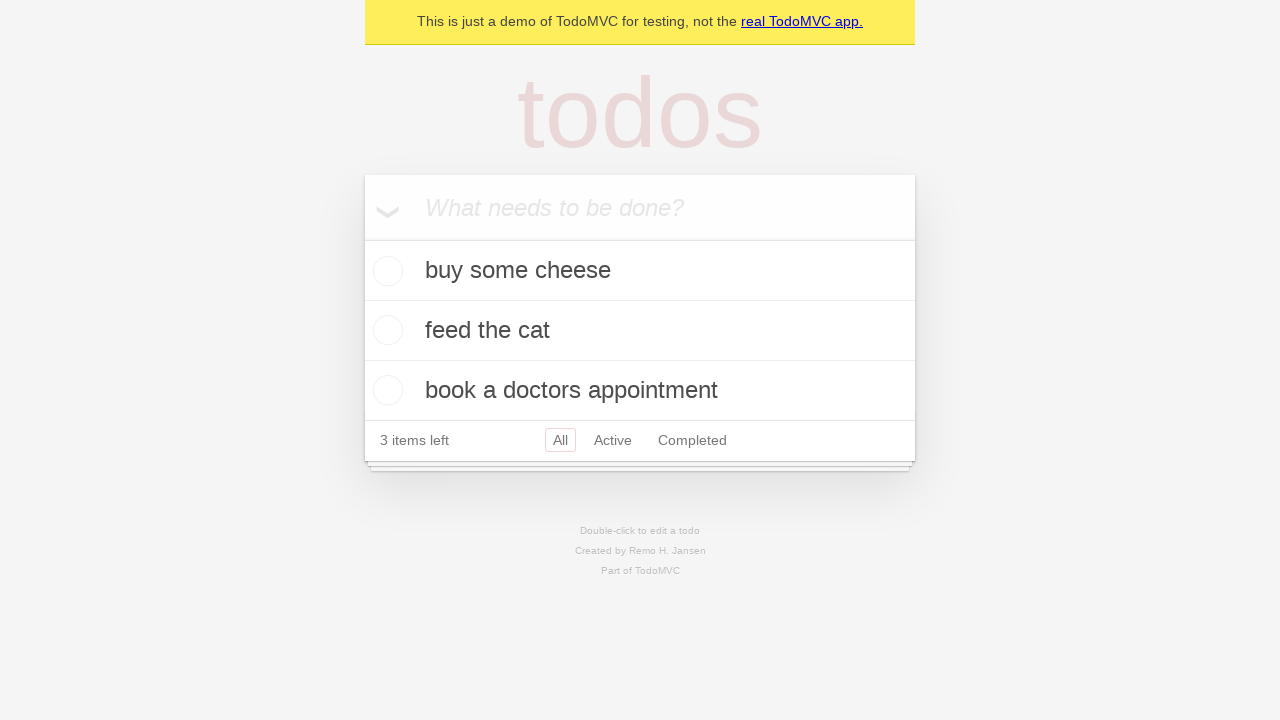

Double-clicked on second todo item to enter edit mode at (640, 331) on internal:testid=[data-testid="todo-item"s] >> nth=1
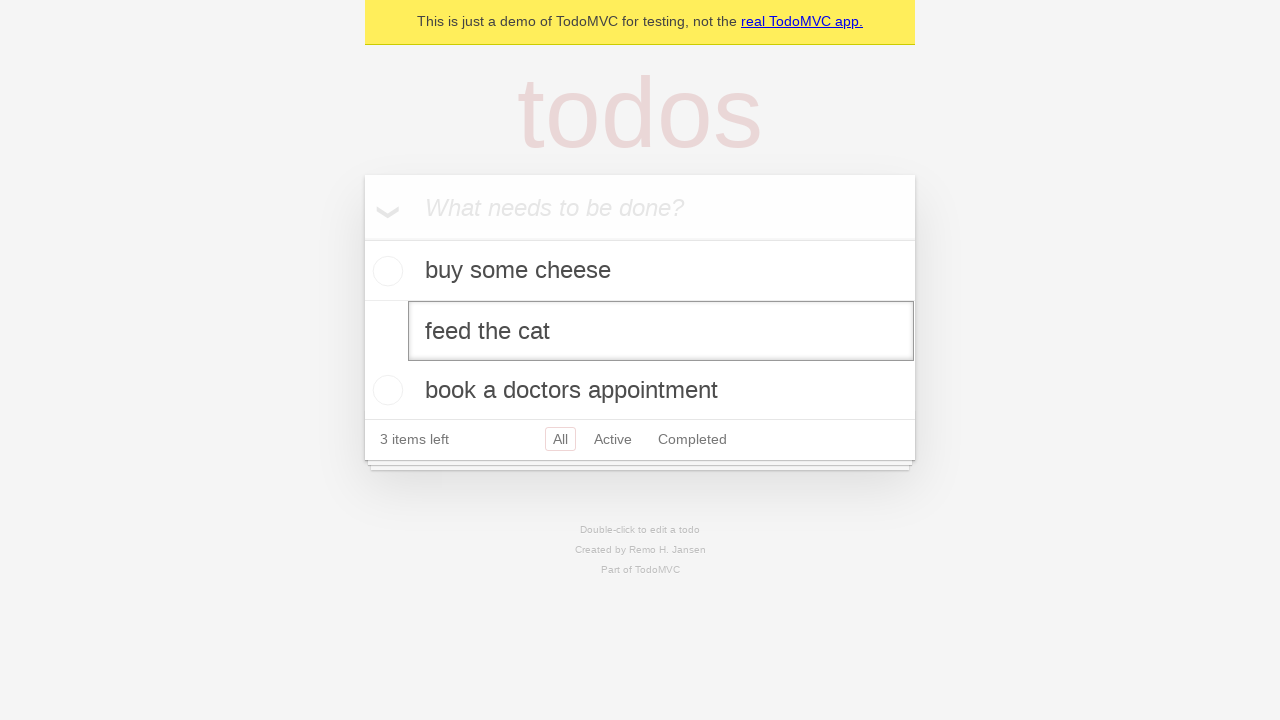

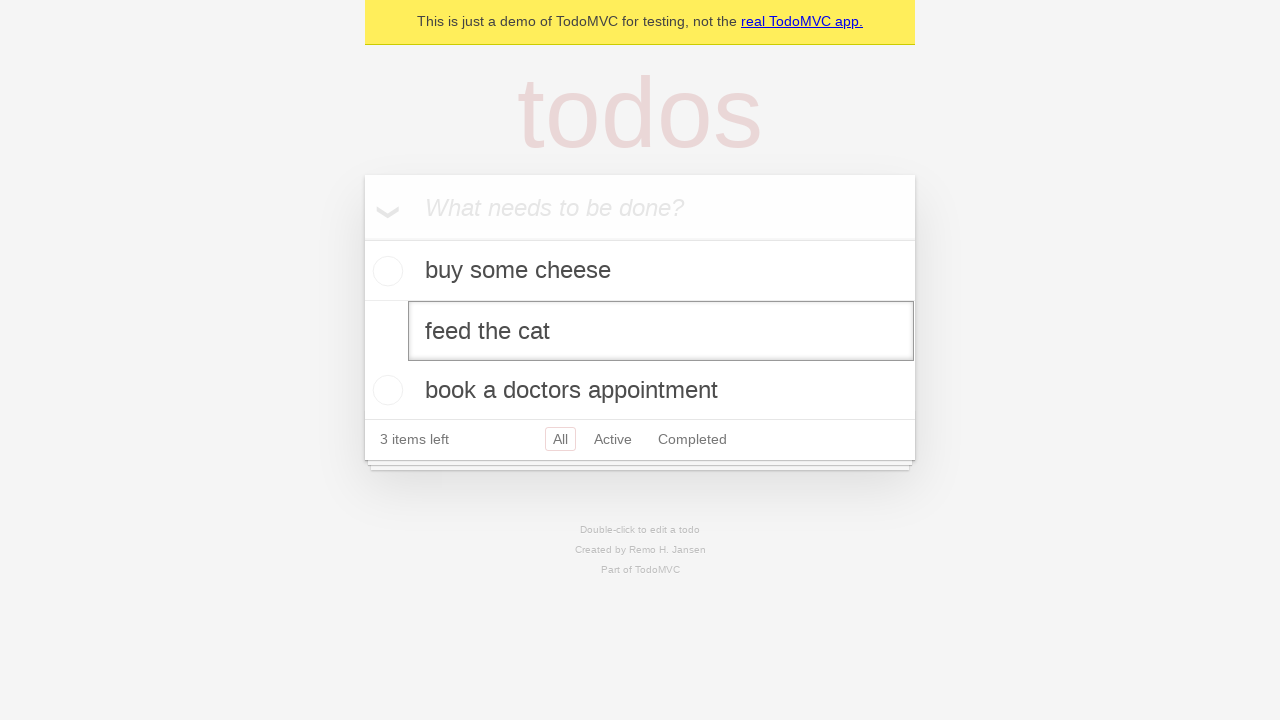